Tests login form validation with both username and password blank, verifying the username required error is displayed

Starting URL: https://www.saucedemo.com/

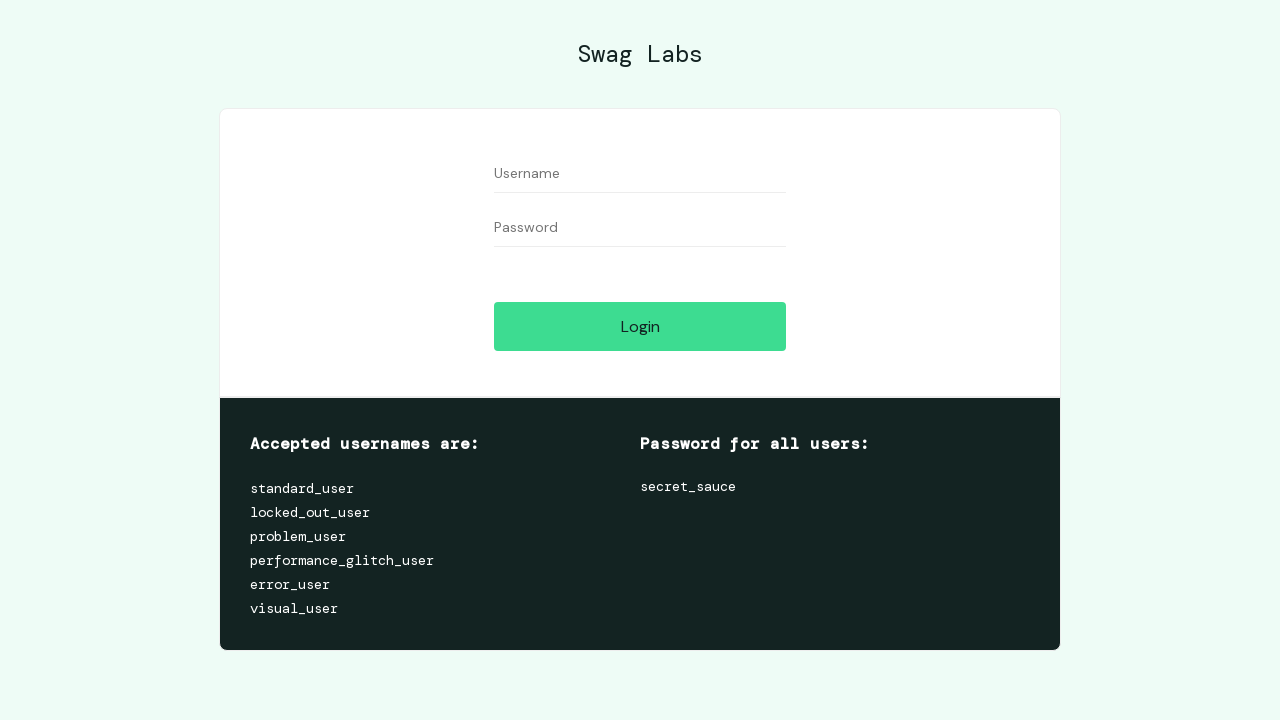

Left username field blank on #user-name
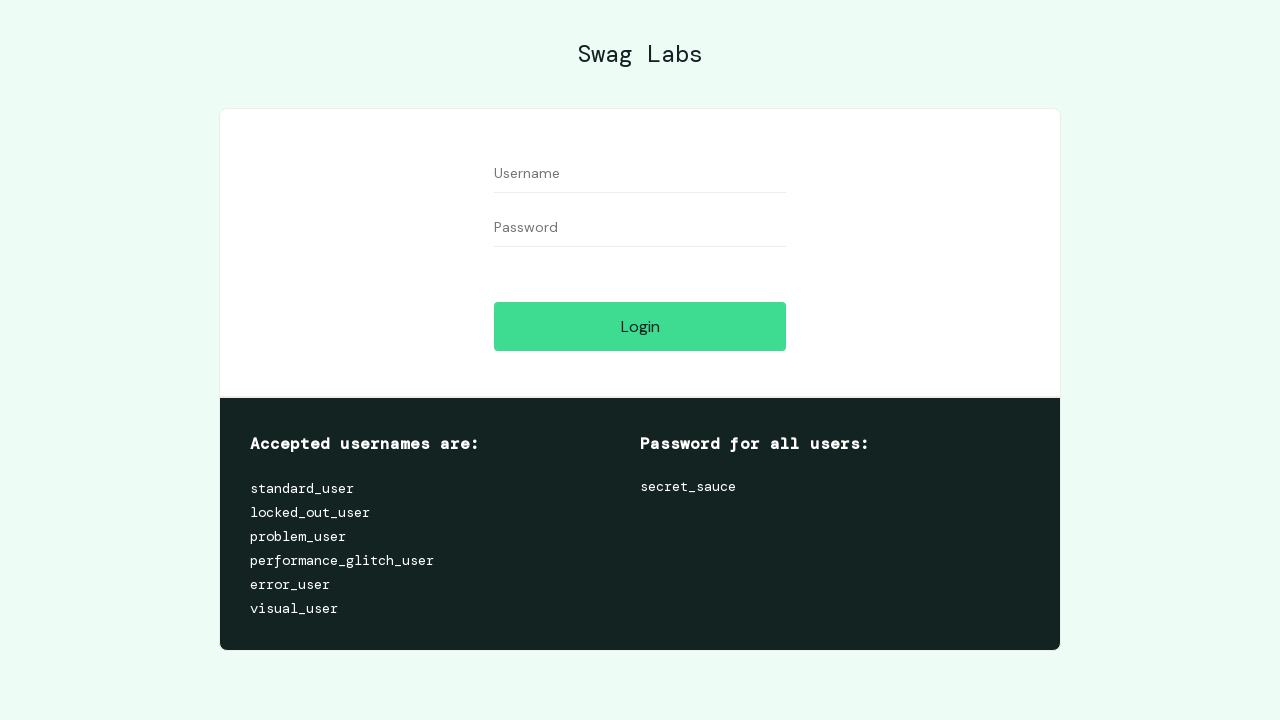

Left password field blank on #password
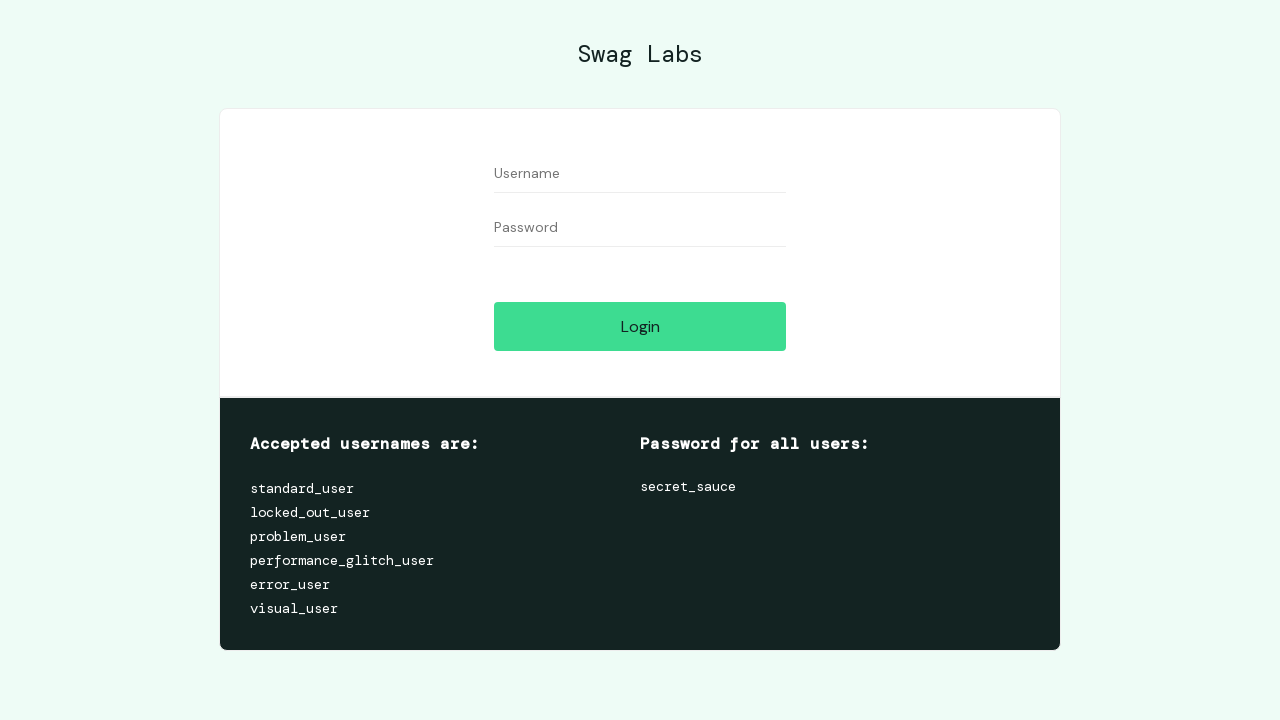

Clicked login button with blank username and password at (640, 326) on #login-button
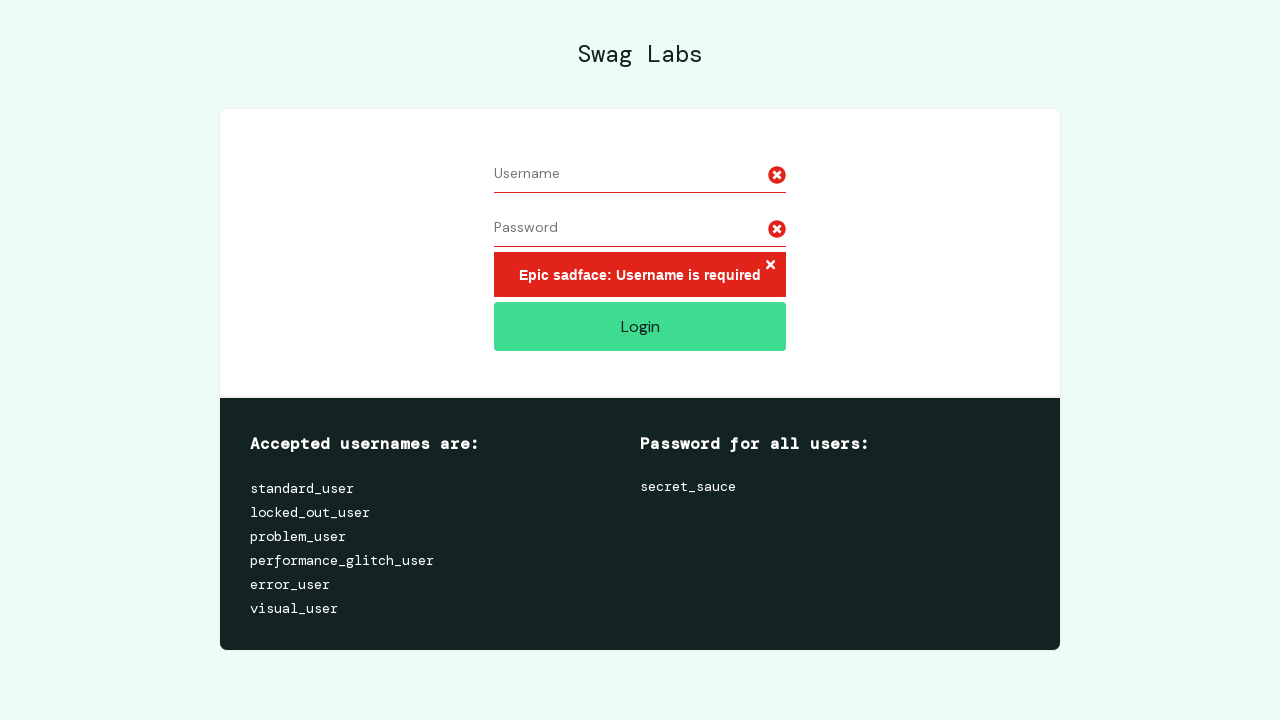

Username required error message is displayed
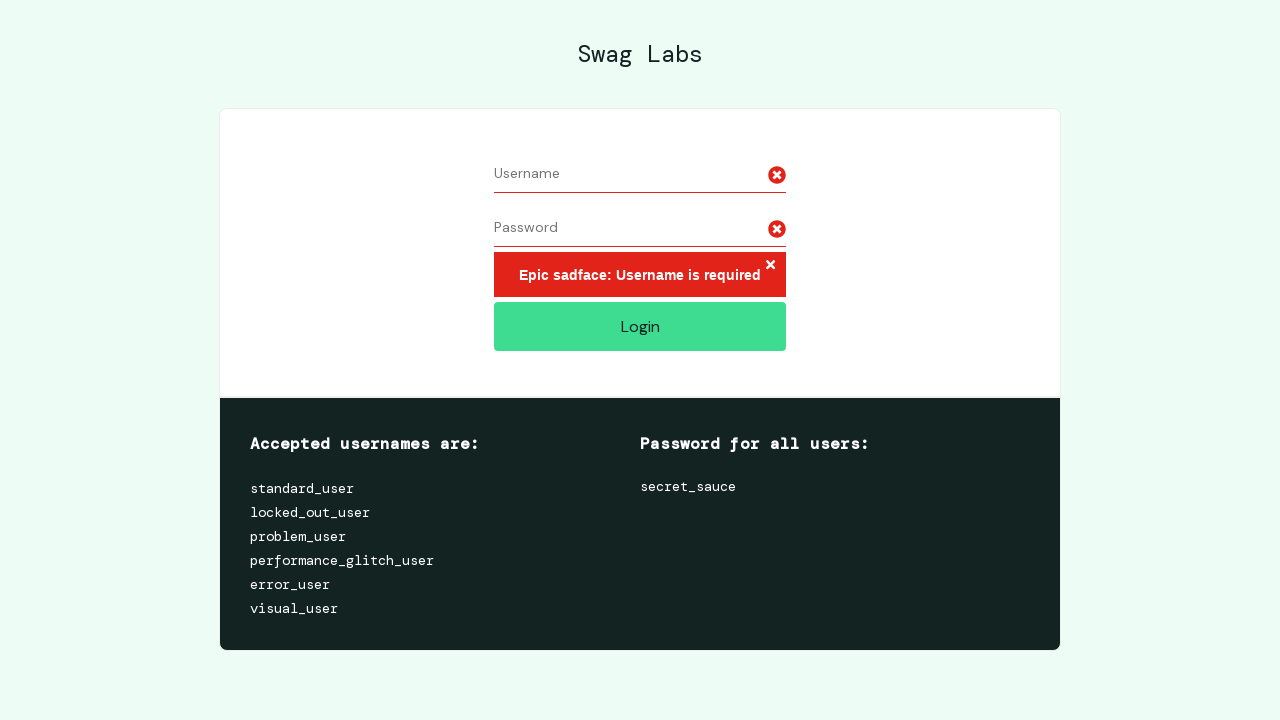

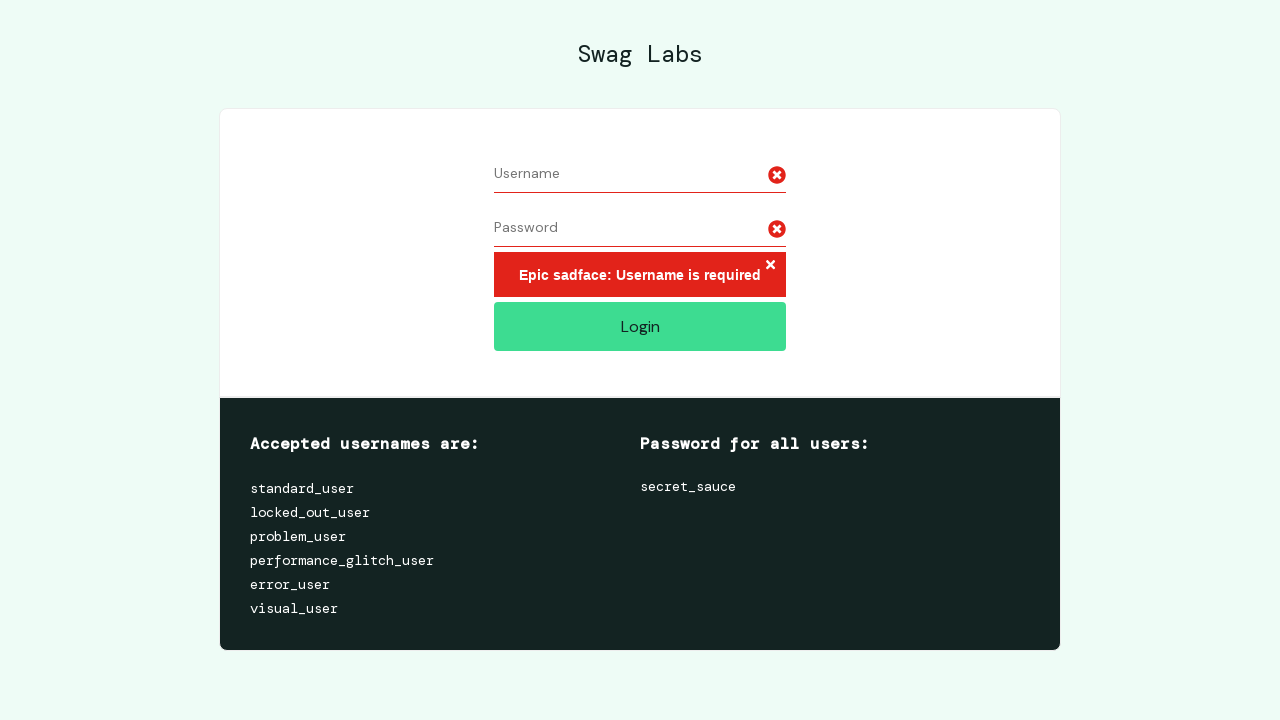